Tests window handling by opening a new window, switching between parent and child windows, and verifying content in each window

Starting URL: https://the-internet.herokuapp.com/windows

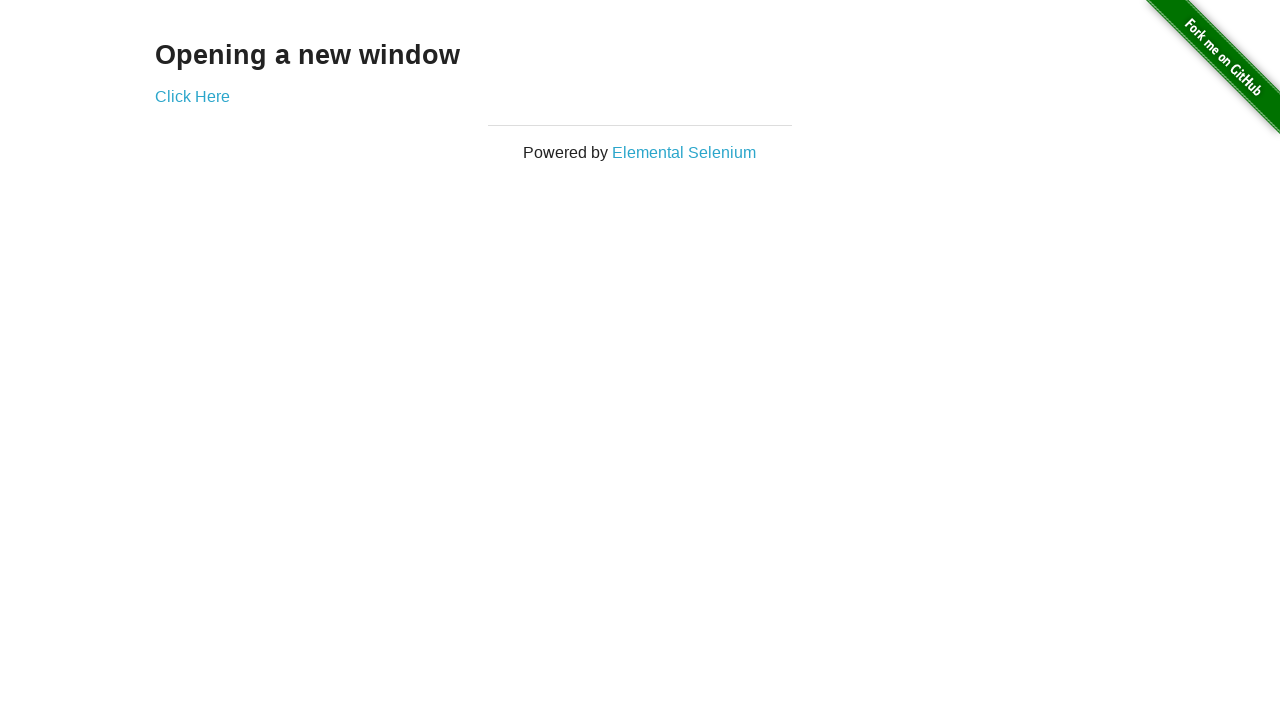

Clicked 'Click Here' link to open new window at (192, 96) on text=Click Here
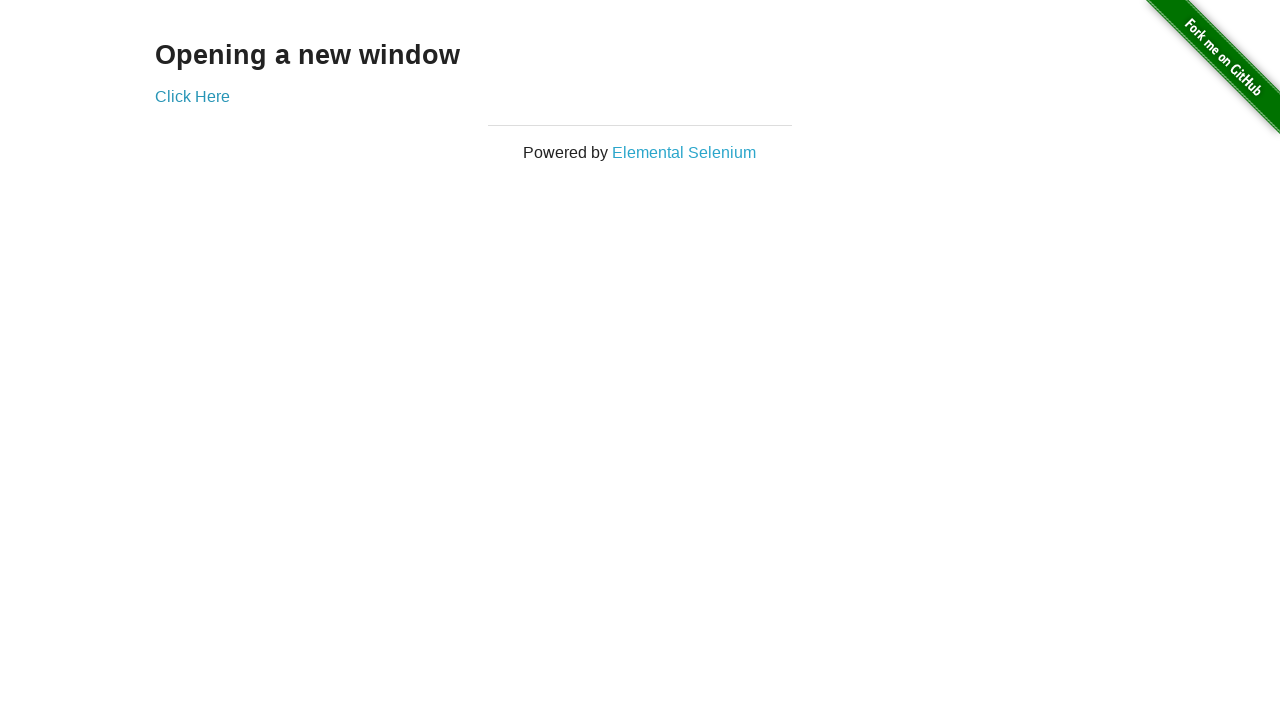

New window opened and captured
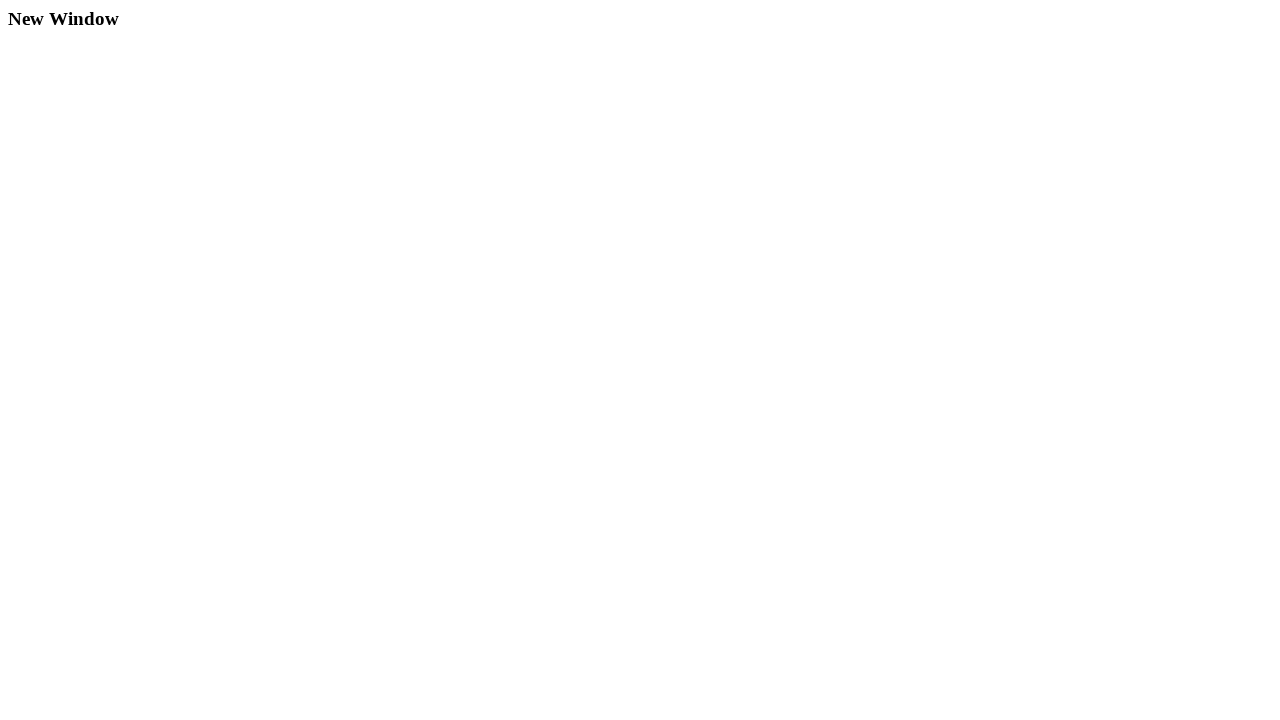

Retrieved heading text from new window
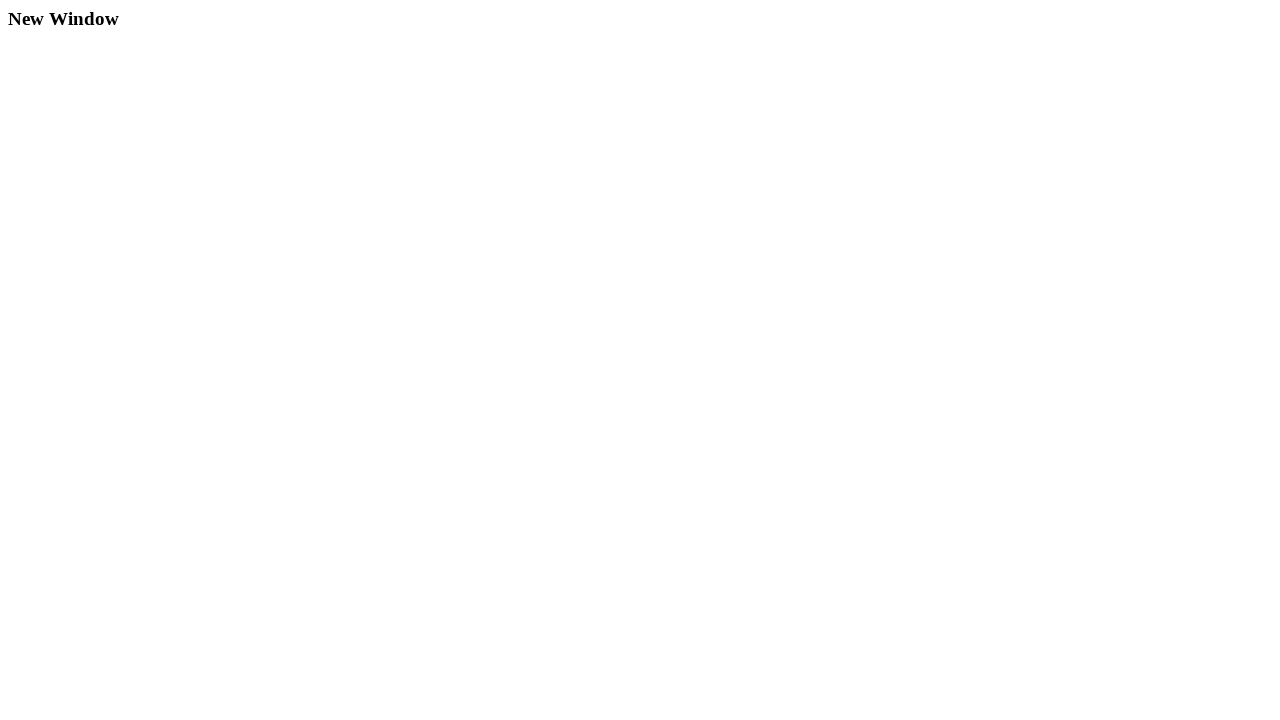

Printed new window text: New Window
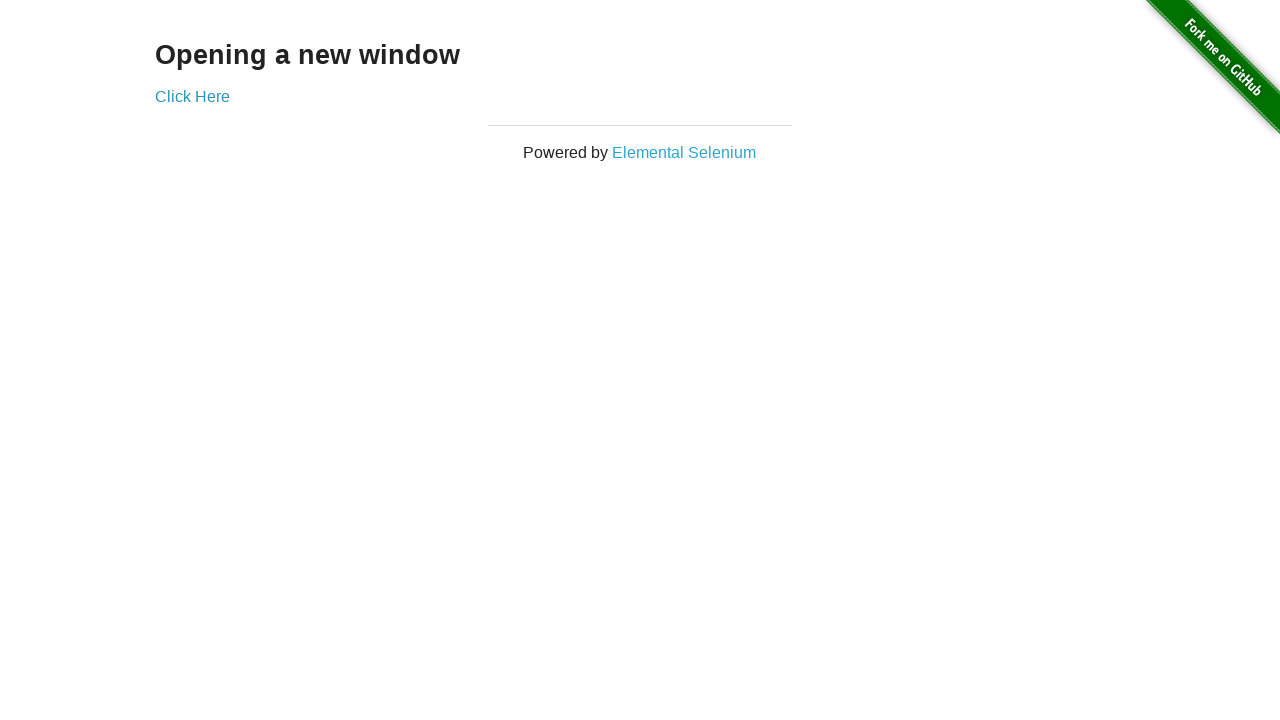

Closed new window
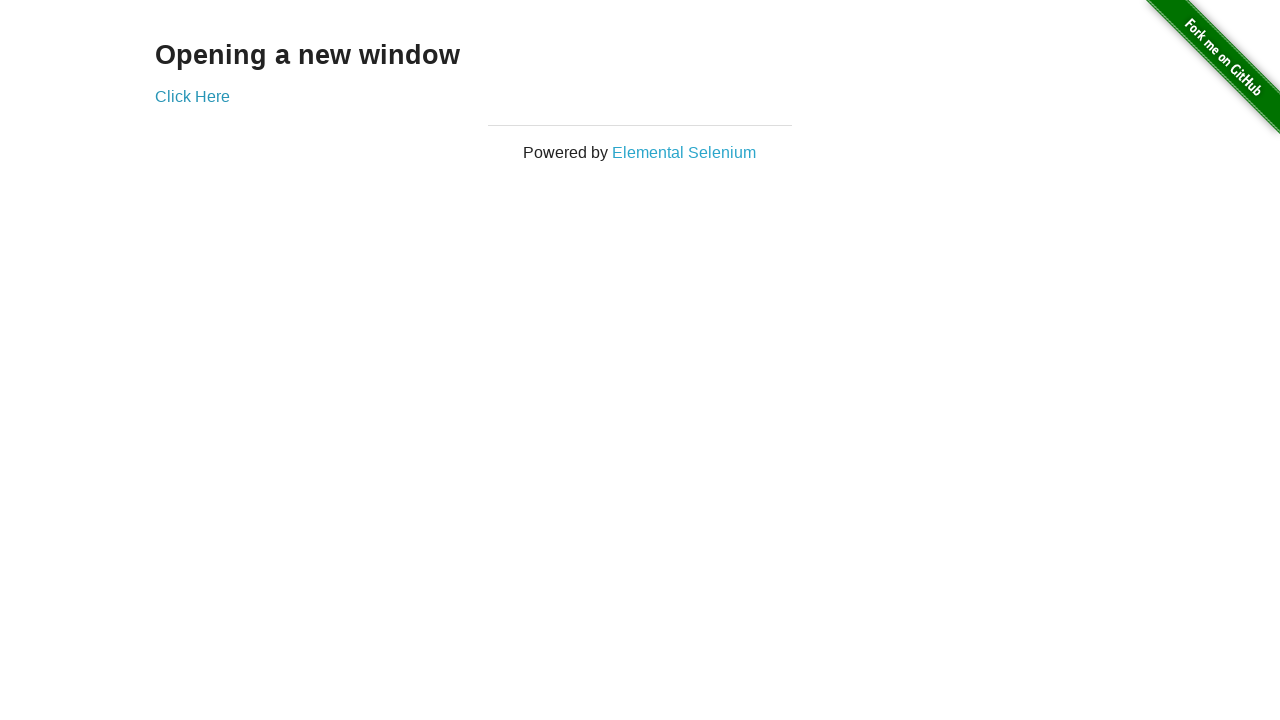

Retrieved heading text from original window
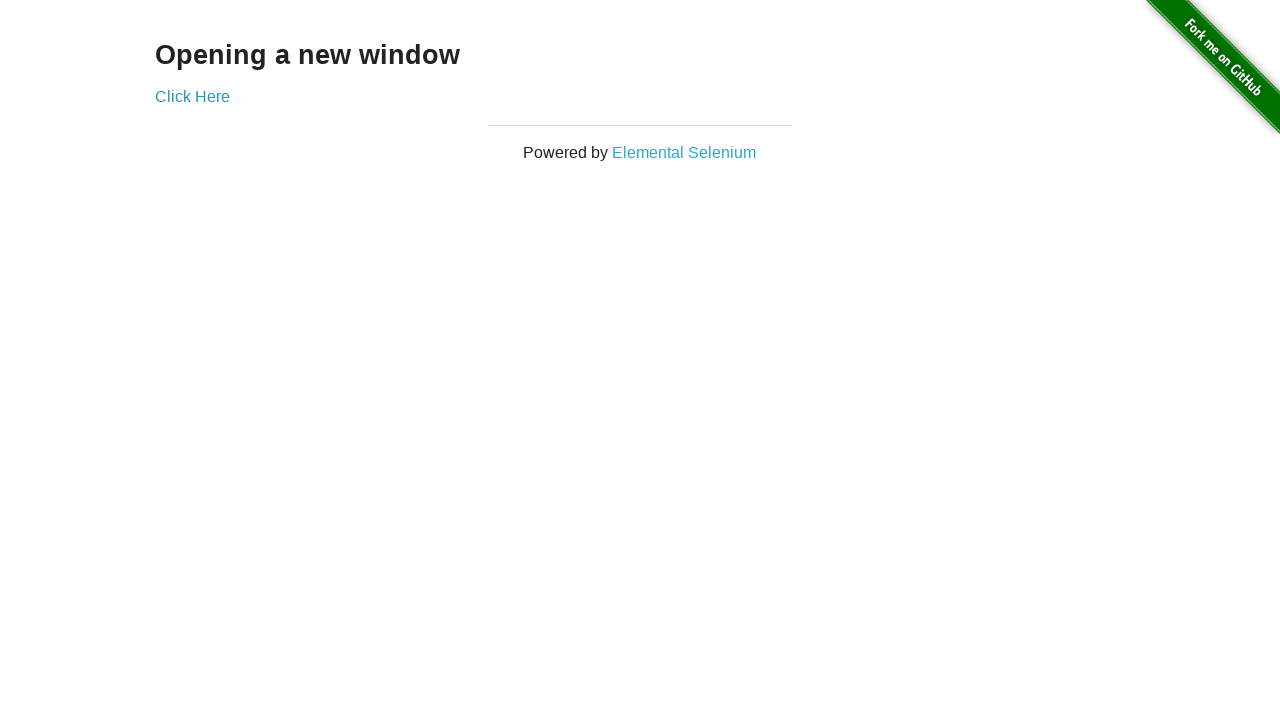

Printed original window text: Opening a new window
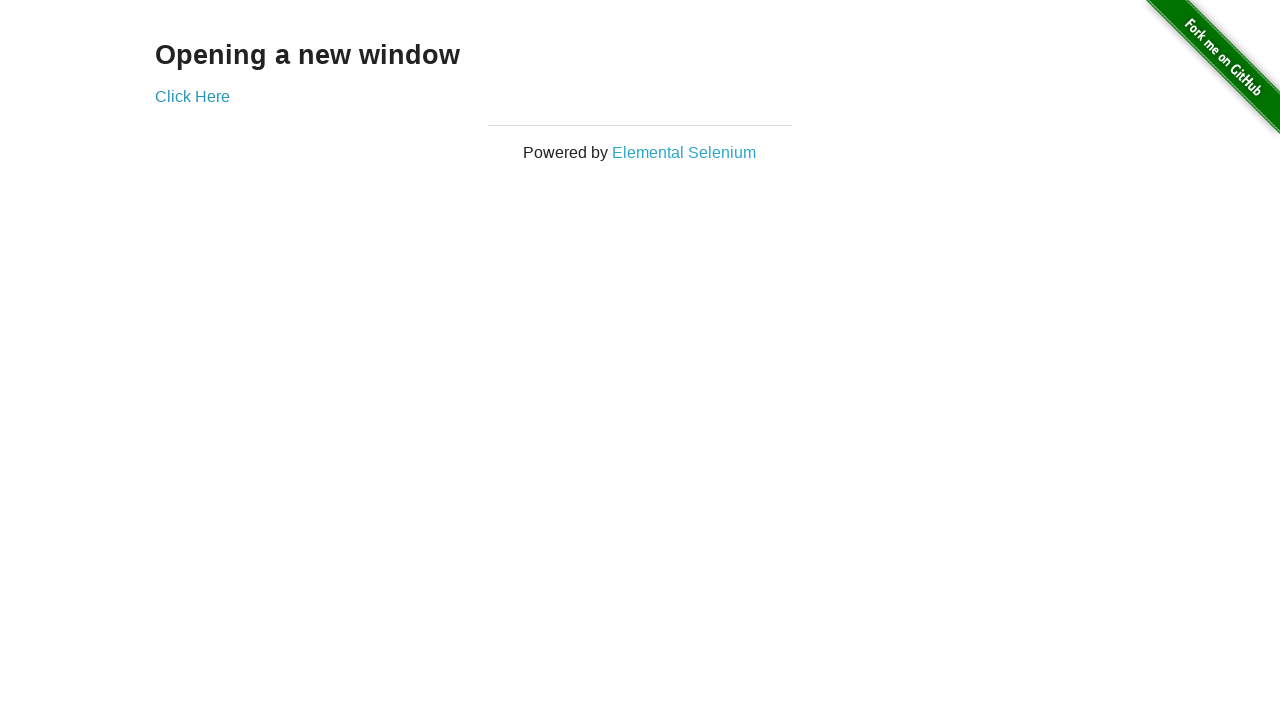

Verified original window contains expected text 'Opening a new window'
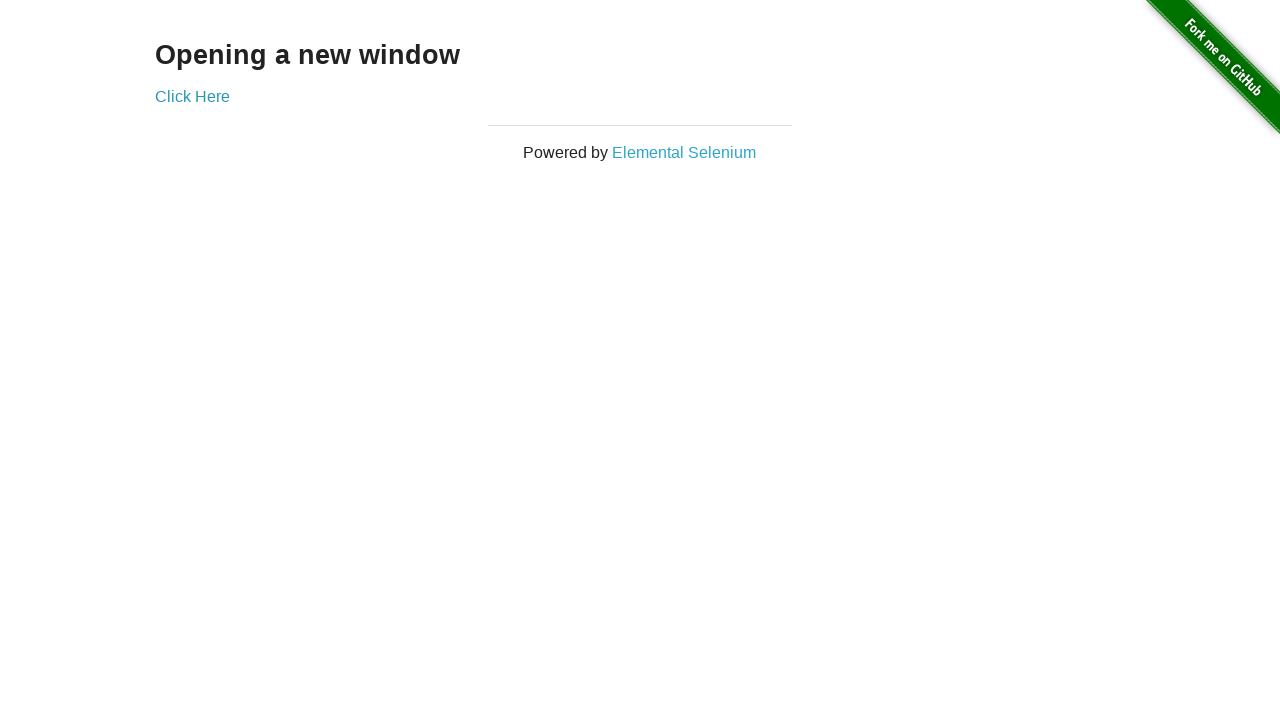

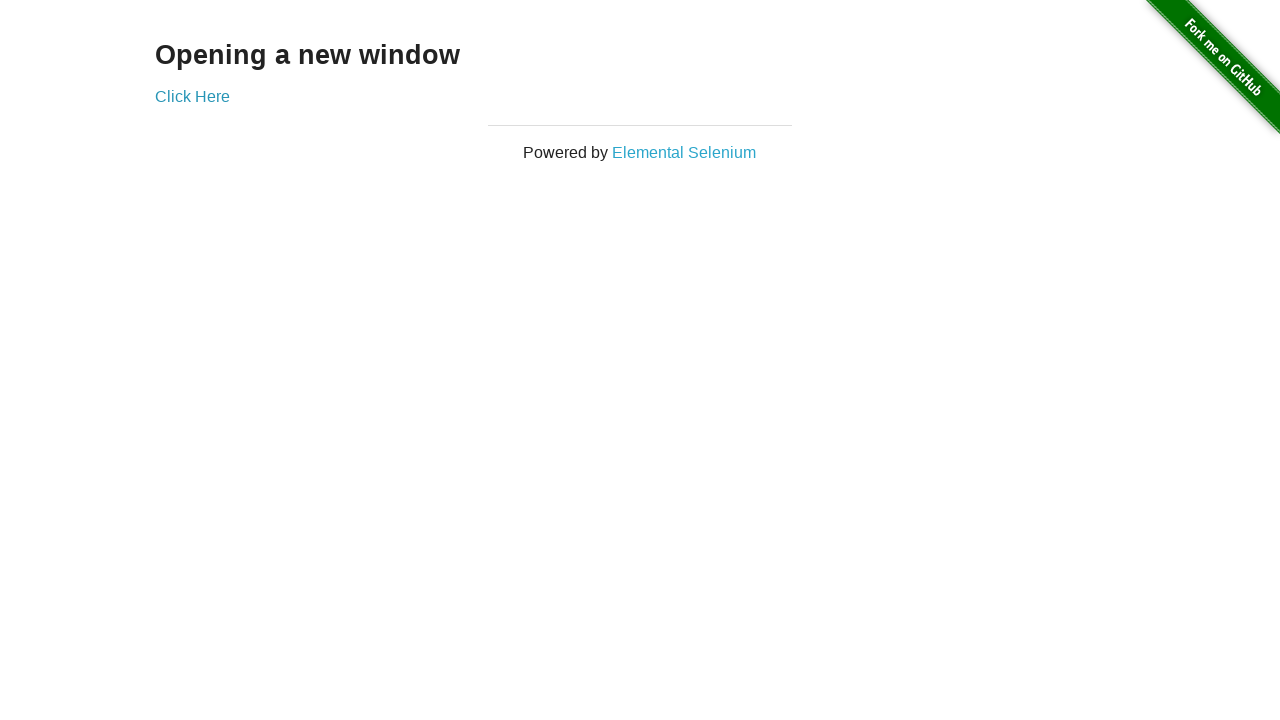